Navigates to Form Authentication page and verifies the page title

Starting URL: https://the-internet.herokuapp.com/

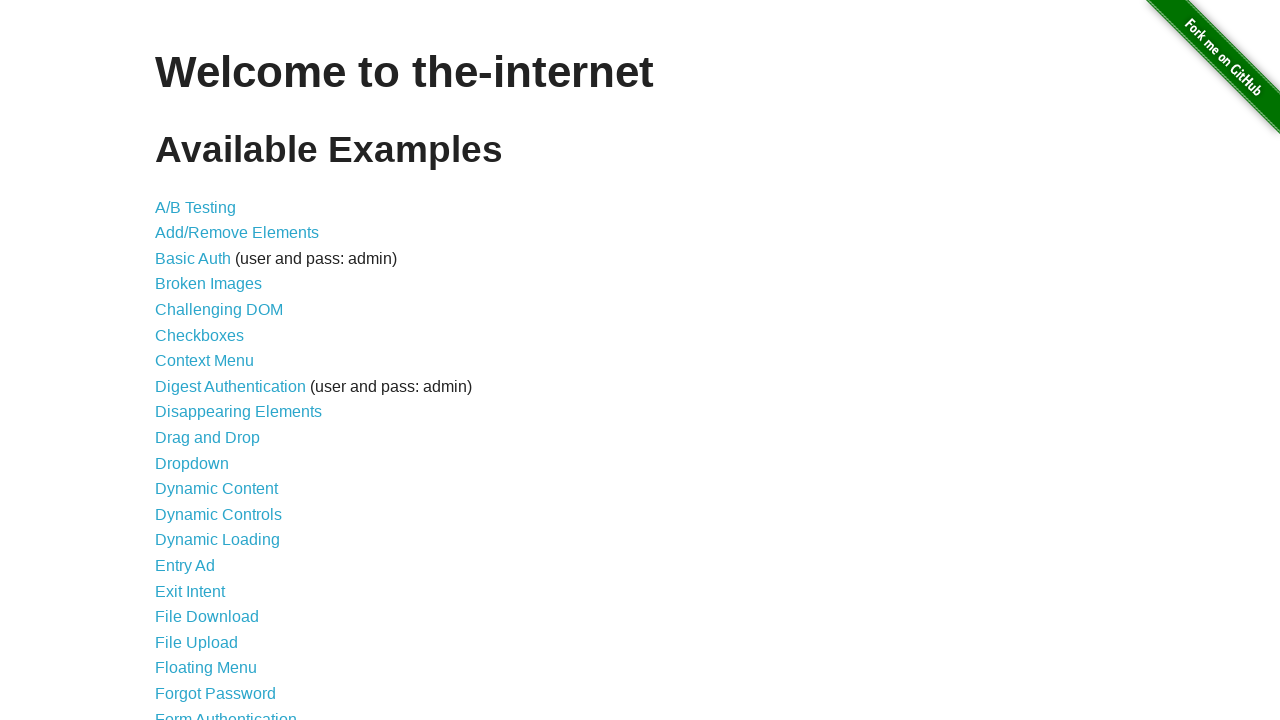

Clicked on Form Authentication link at (226, 712) on text=Form Authentication
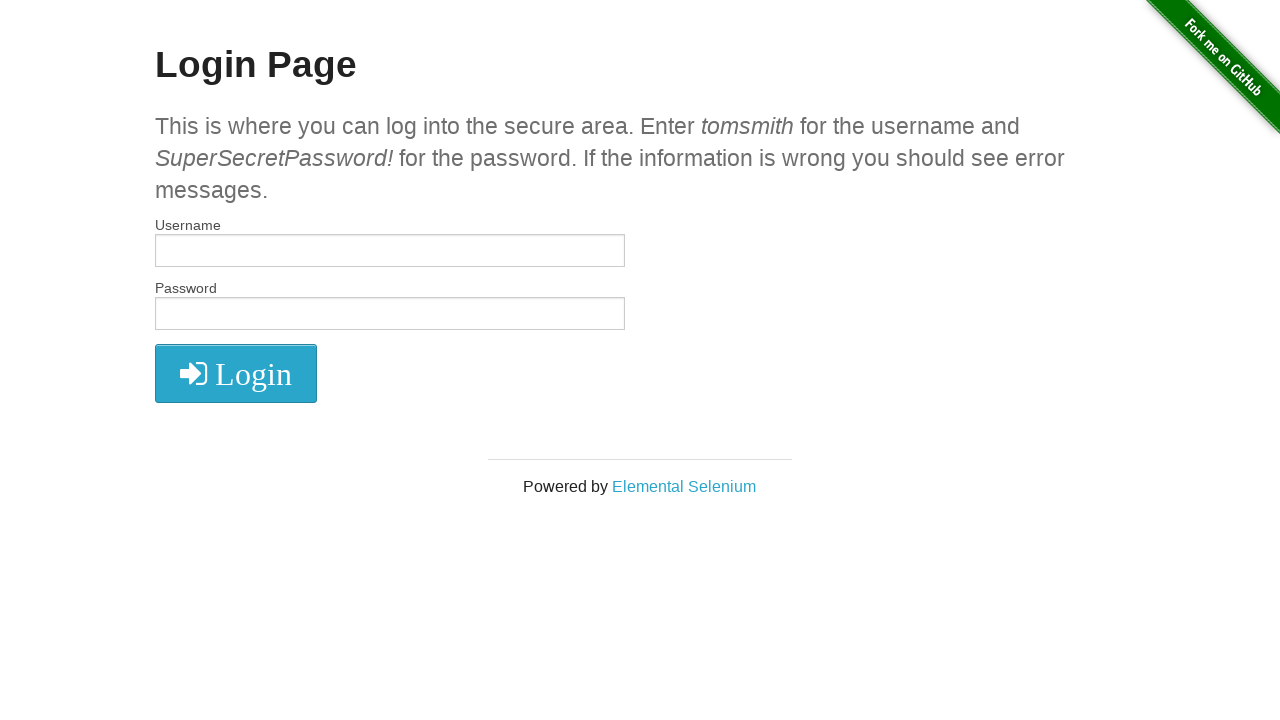

Waited for page to fully load
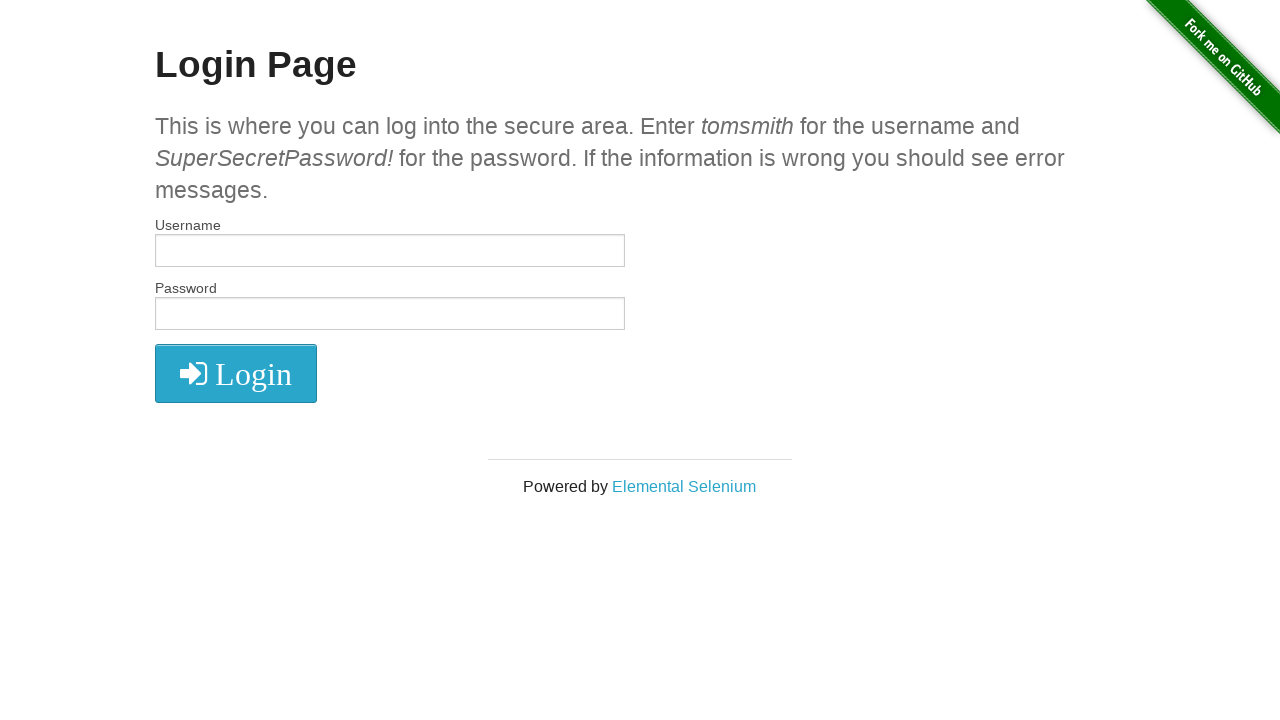

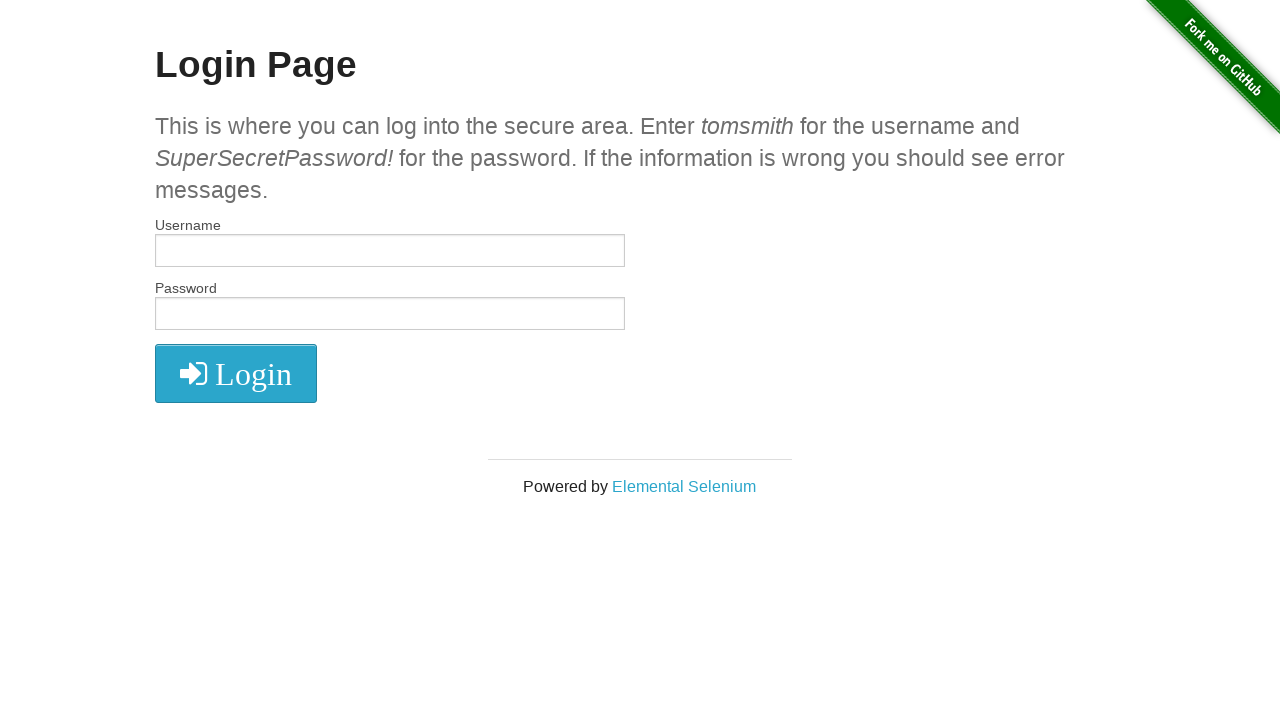